Tests drag and drop functionality by navigating to the drag and drop page, dragging box A to box B, and verifying the boxes have swapped positions.

Starting URL: https://the-internet.herokuapp.com/

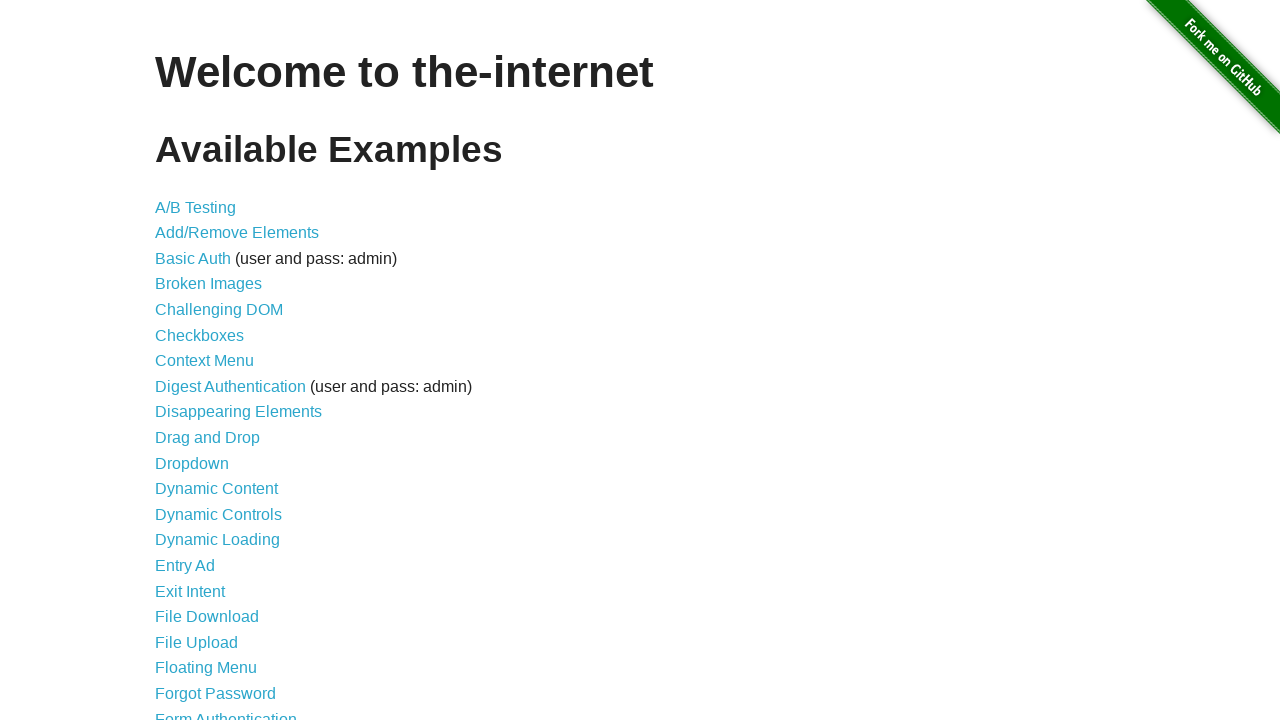

Navigated to the-internet.herokuapp.com homepage
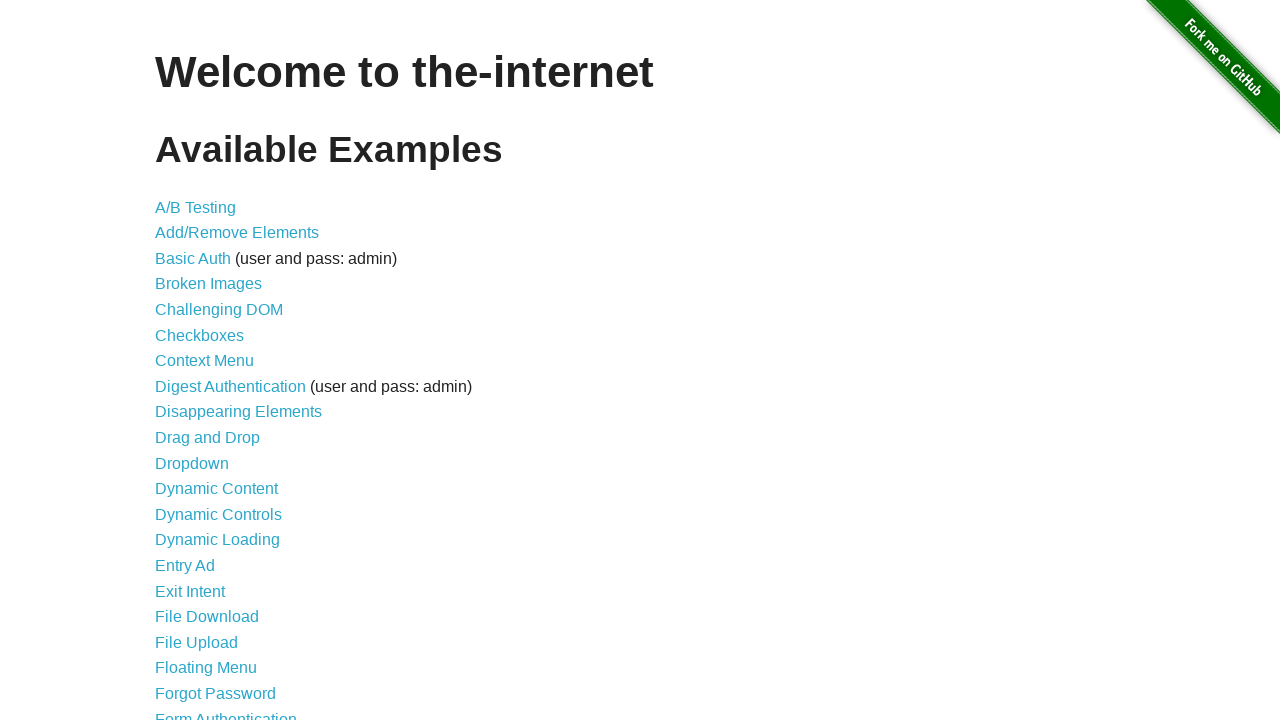

Clicked the 'Drag and Drop' link to navigate to the drag and drop page at (208, 438) on internal:text="Drag and Drop"i
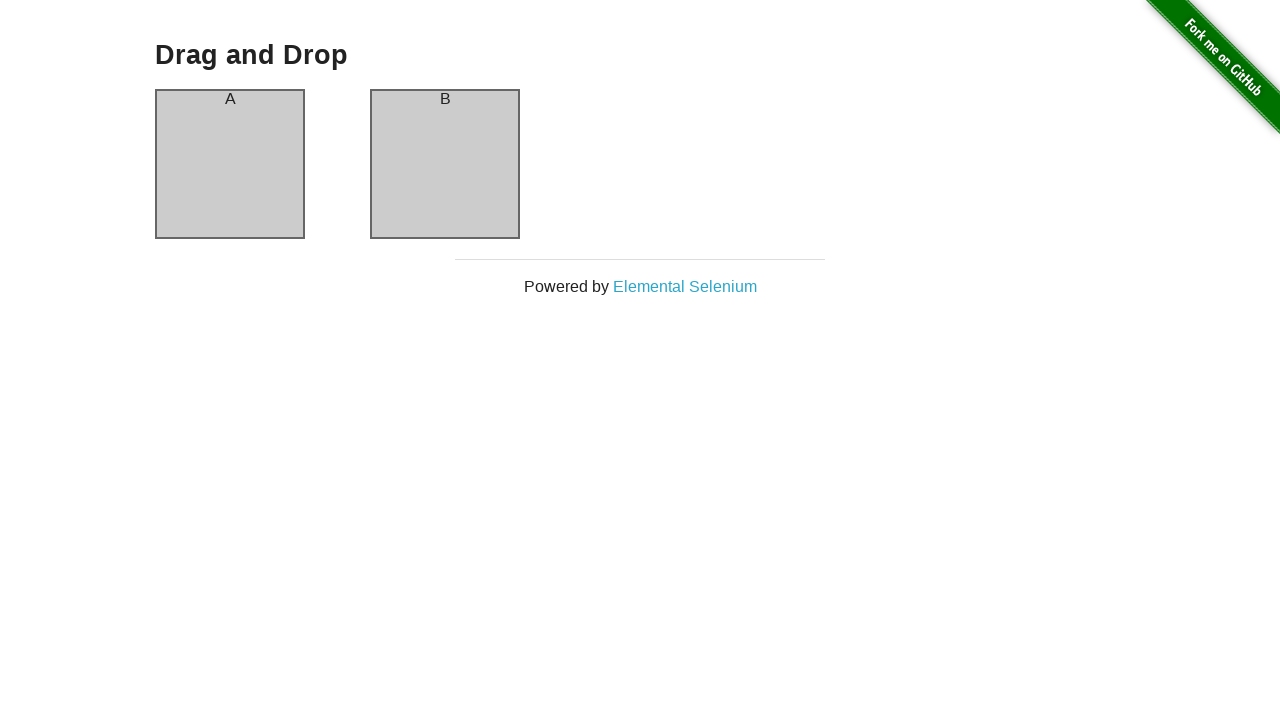

Located box A element
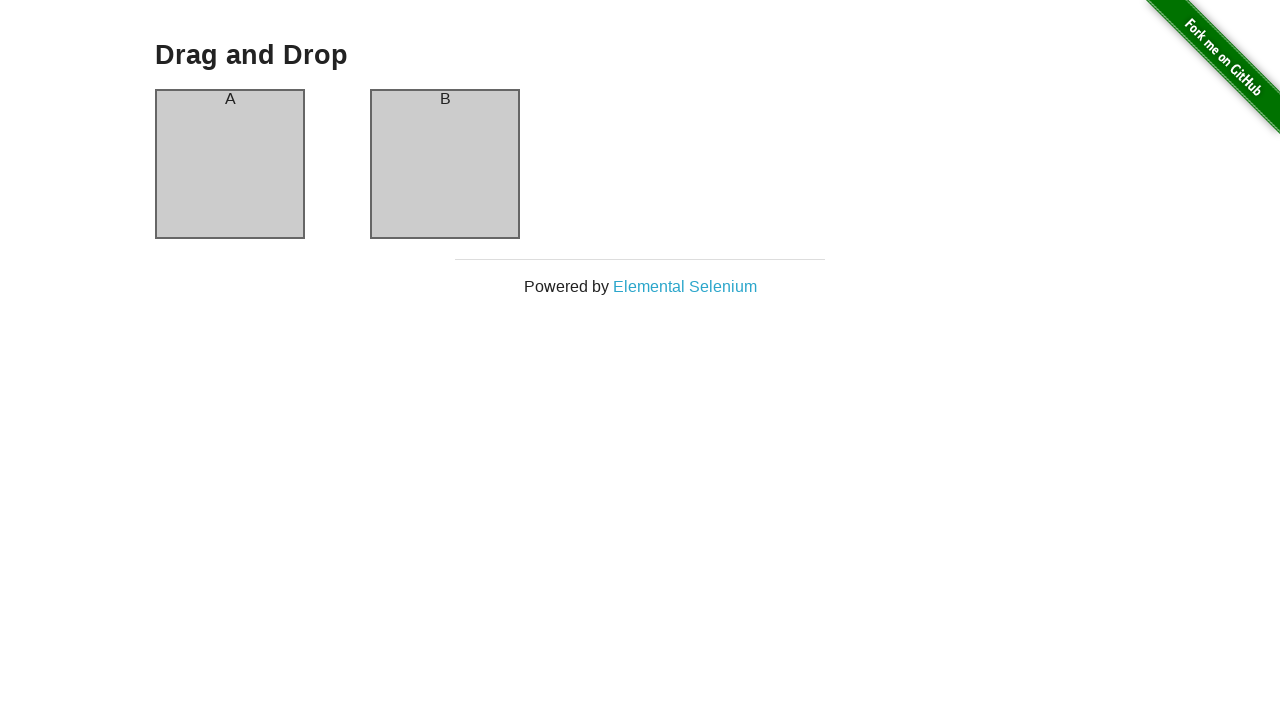

Located box B element
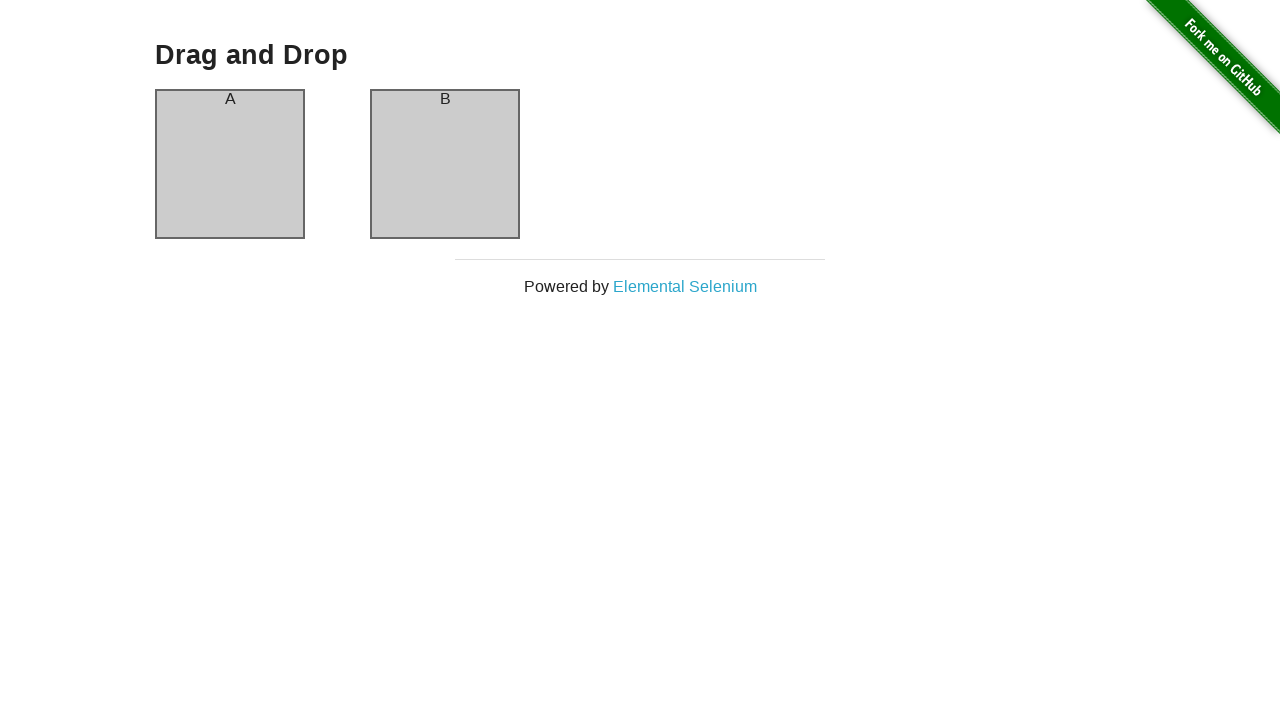

Dragged box A to box B position at (445, 164)
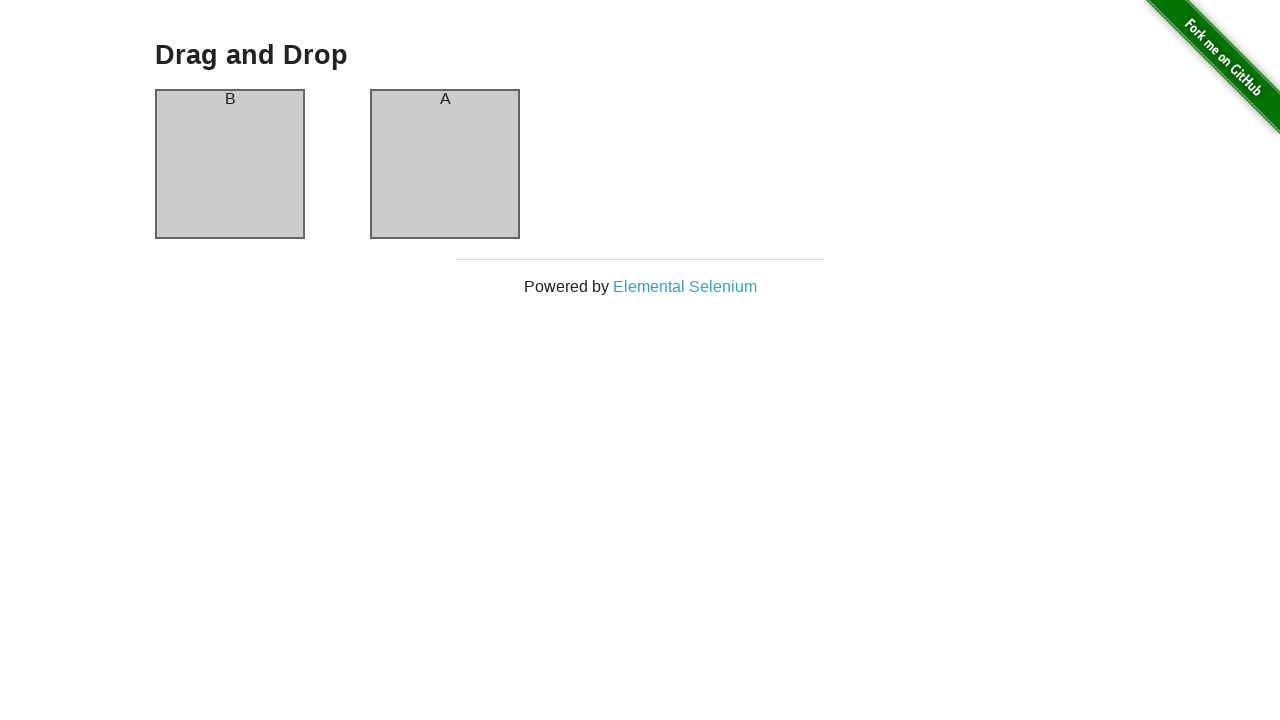

Verified that boxes have swapped positions and page is stable
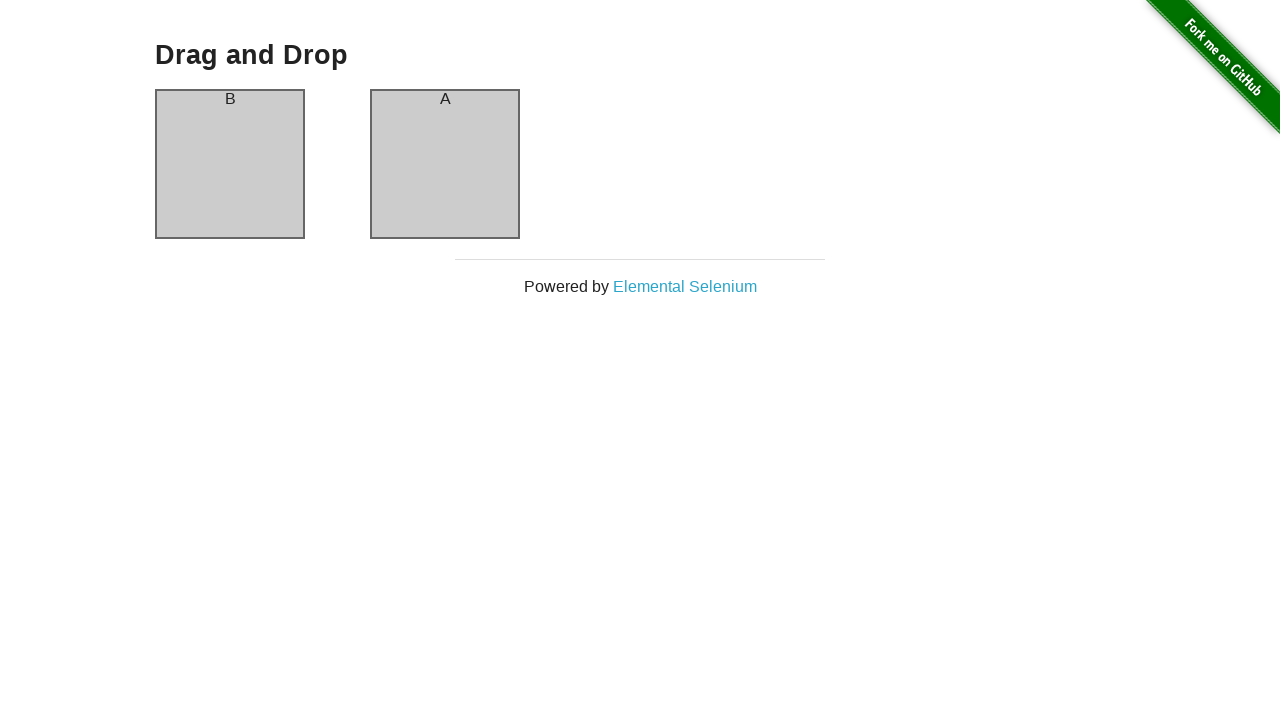

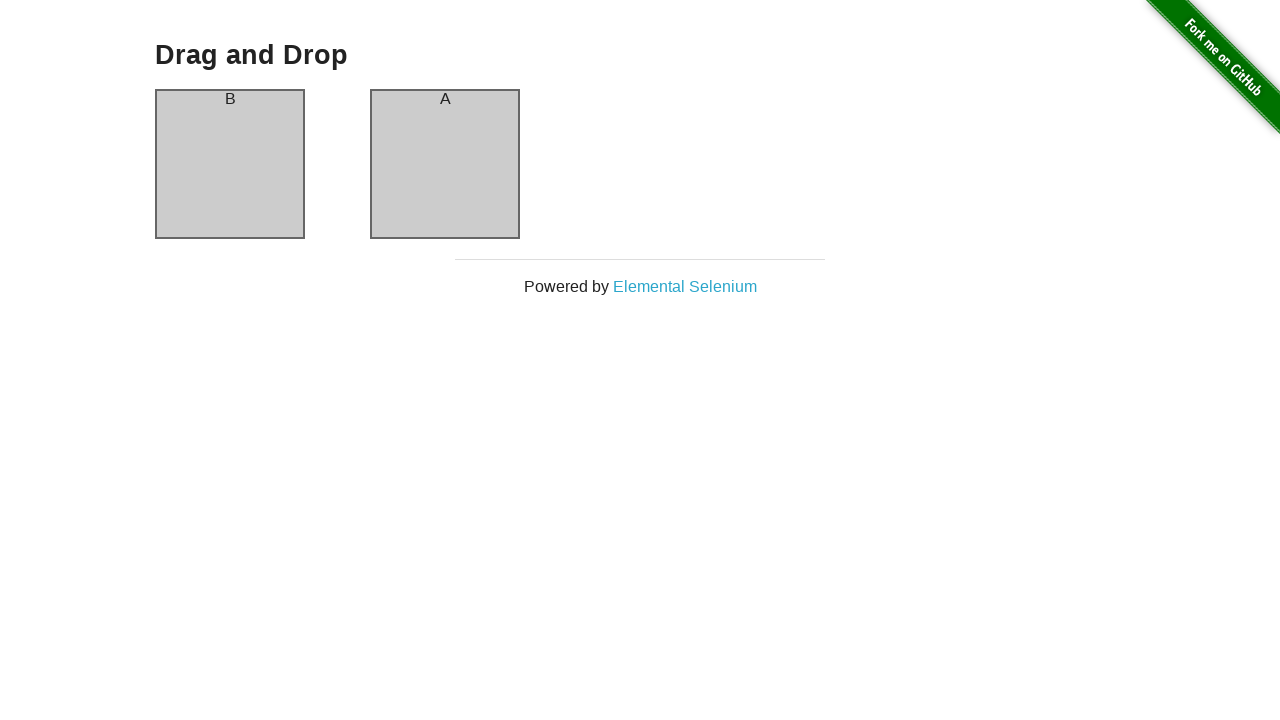